Tests e-commerce cart functionality by searching for a product, increasing quantity, and adding it to cart

Starting URL: https://rahulshettyacademy.com/seleniumPractise/#/

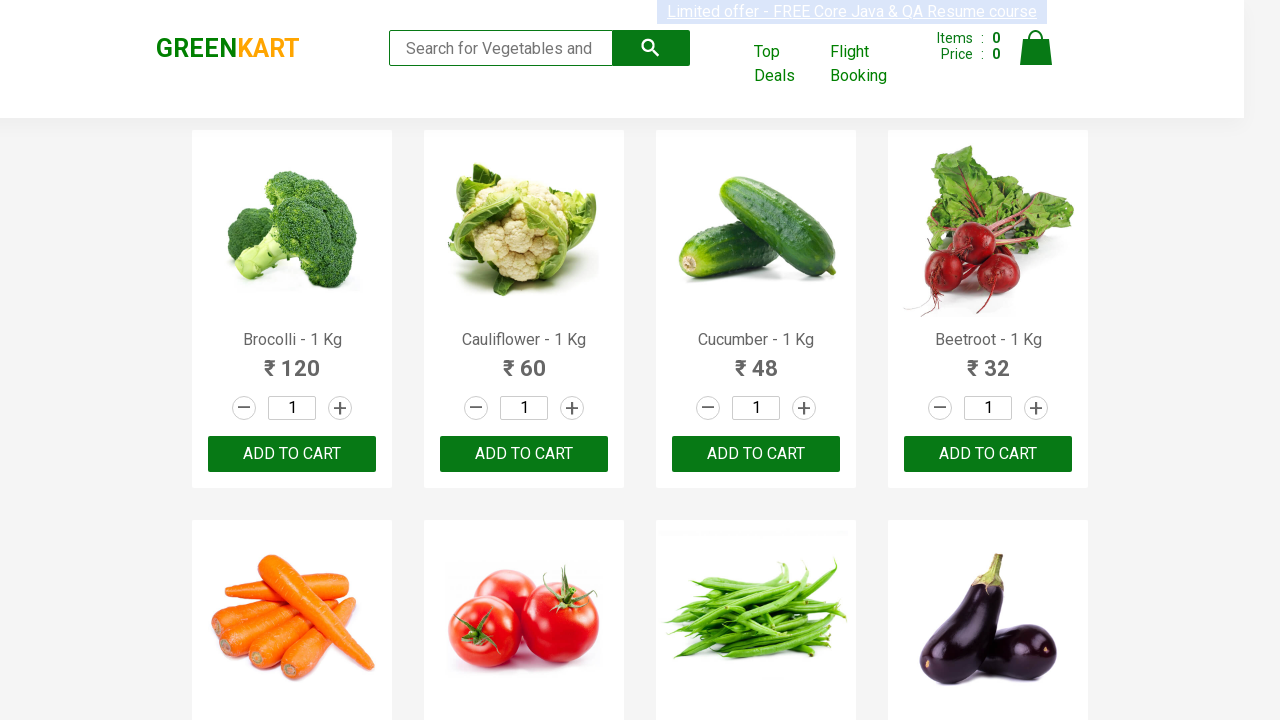

Clicked on search field at (501, 48) on xpath=/html[1]/body[1]/div[1]/div[1]/header[1]/div[1]/div[2]/form[1]/input[1]
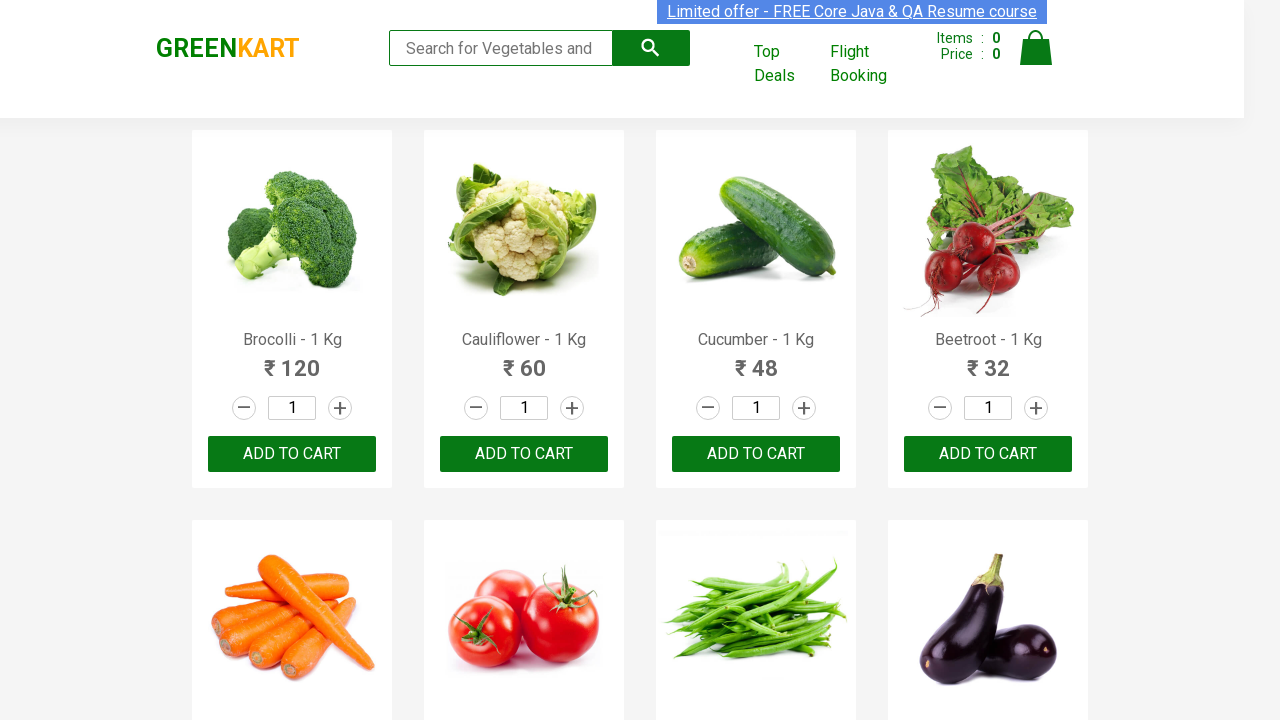

Entered 'carrot' in search field on xpath=/html[1]/body[1]/div[1]/div[1]/header[1]/div[1]/div[2]/form[1]/input[1]
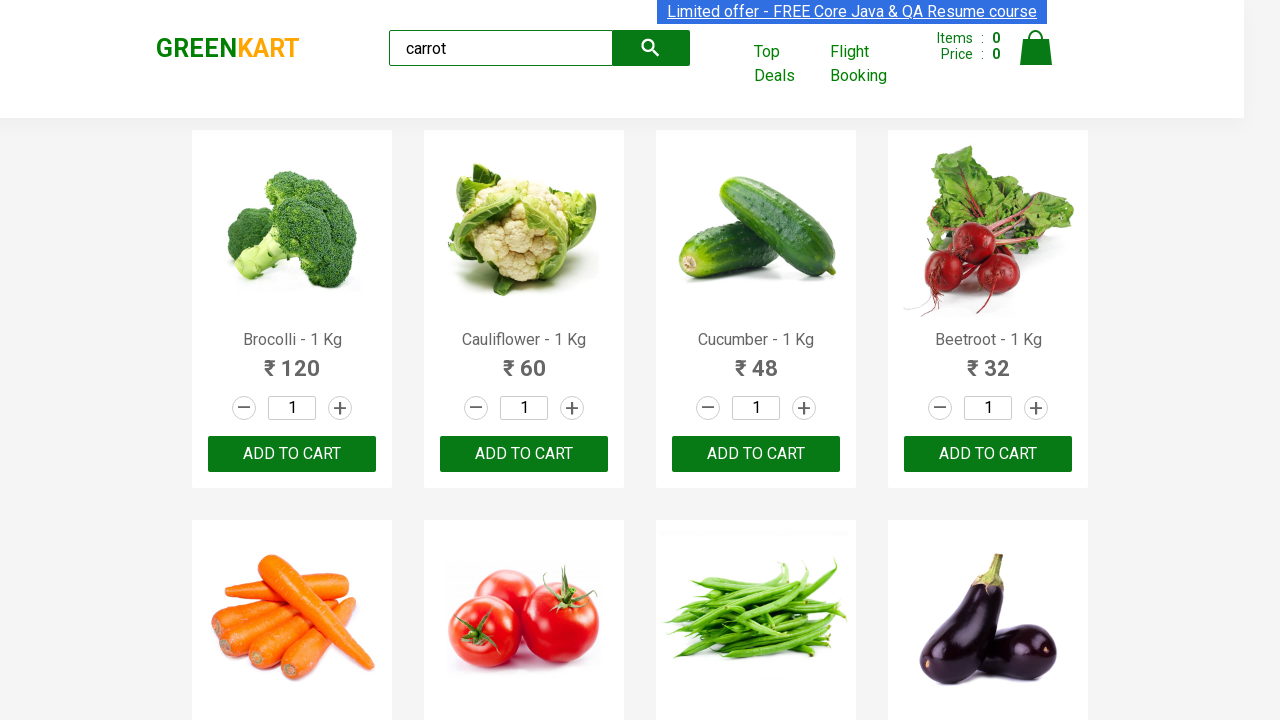

Waited 2 seconds for search results to load
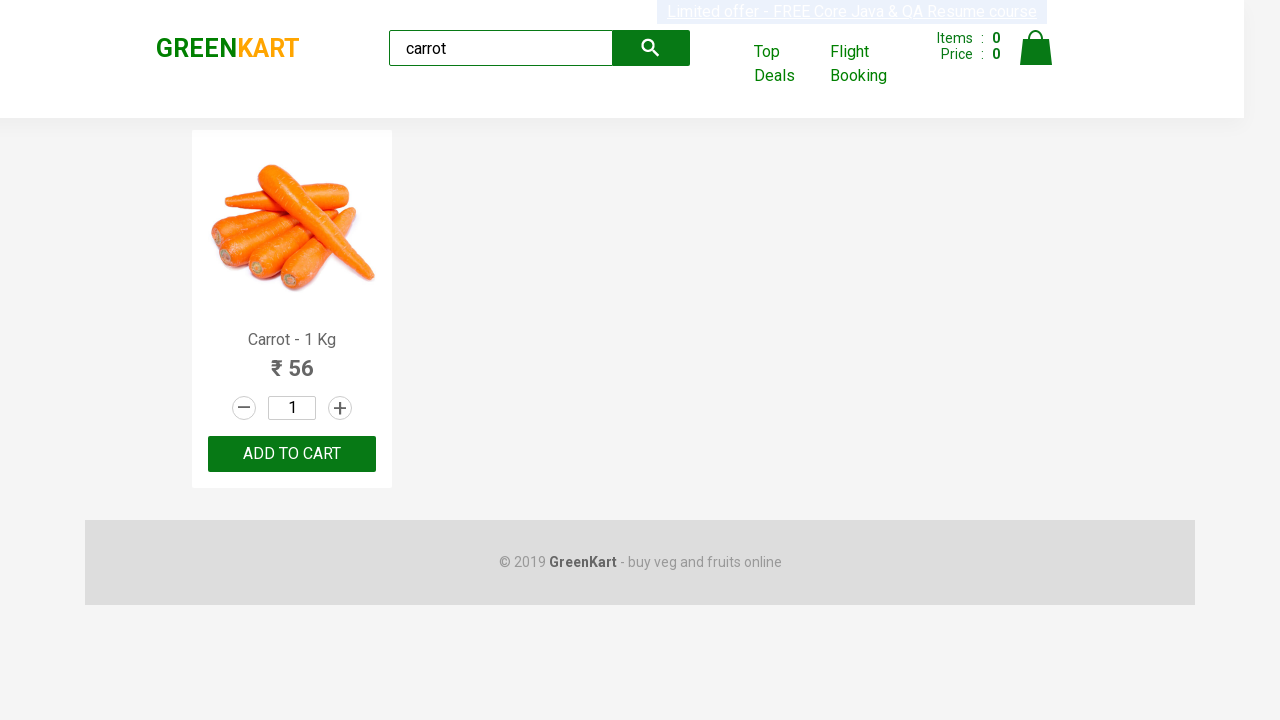

Clicked plus button to increase product quantity at (340, 408) on xpath=//a[contains(text(),'+')]
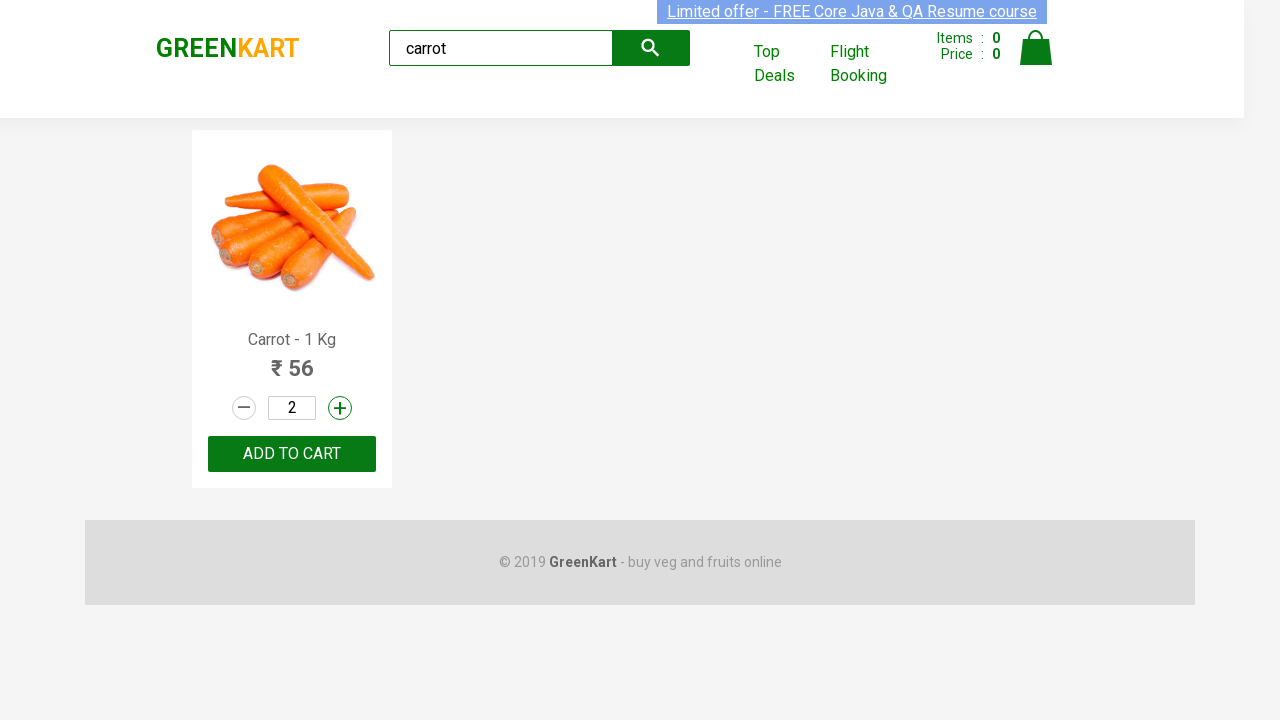

Waited 2 seconds after quantity increase
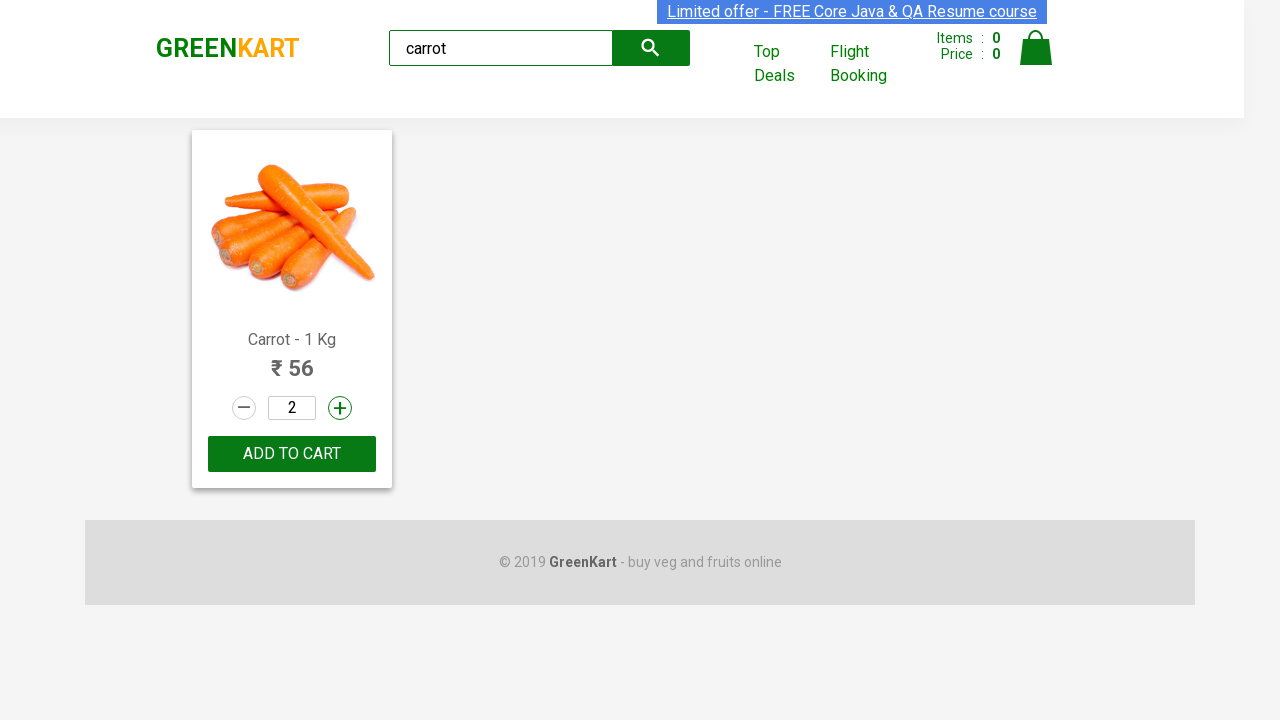

Clicked add to cart button at (292, 454) on xpath=/html[1]/body[1]/div[1]/div[1]/div[1]/div[1]/div[1]/div[3]/button[1]
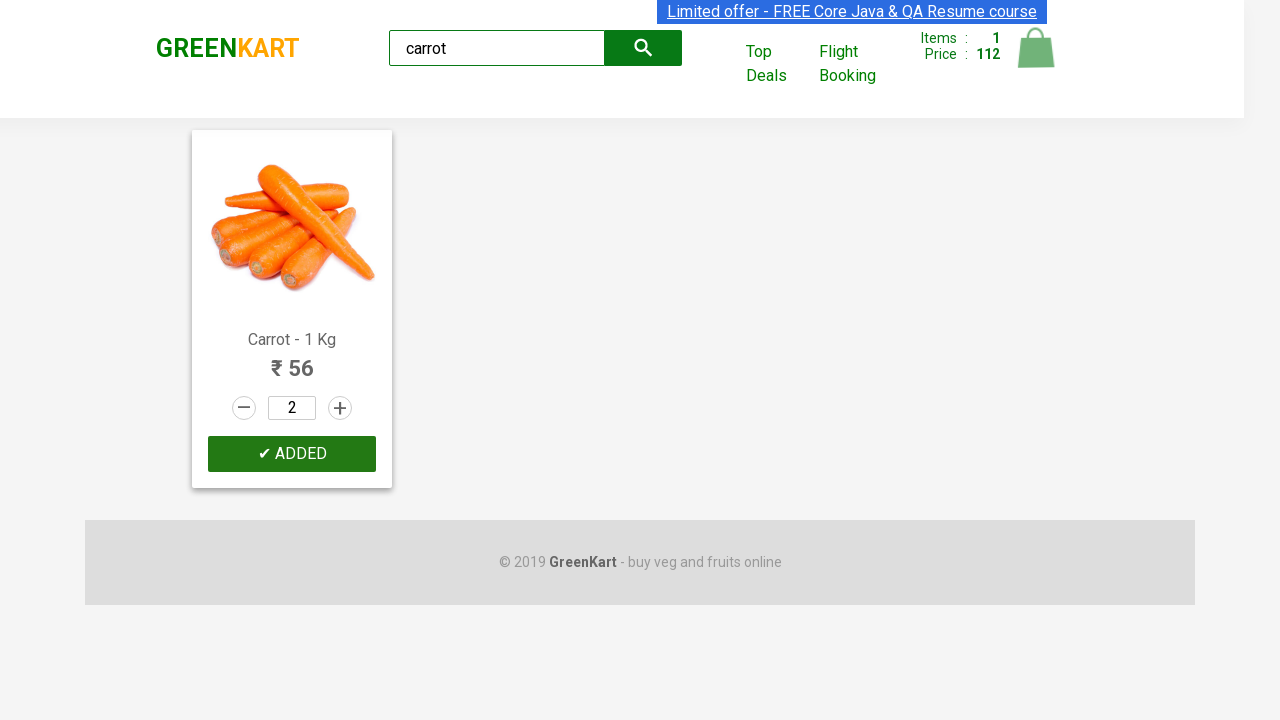

Clicked cart icon to view cart at (1036, 47) on xpath=/html[1]/body[1]/div[1]/div[1]/header[1]/div[1]/div[3]/a[4]/img[1]
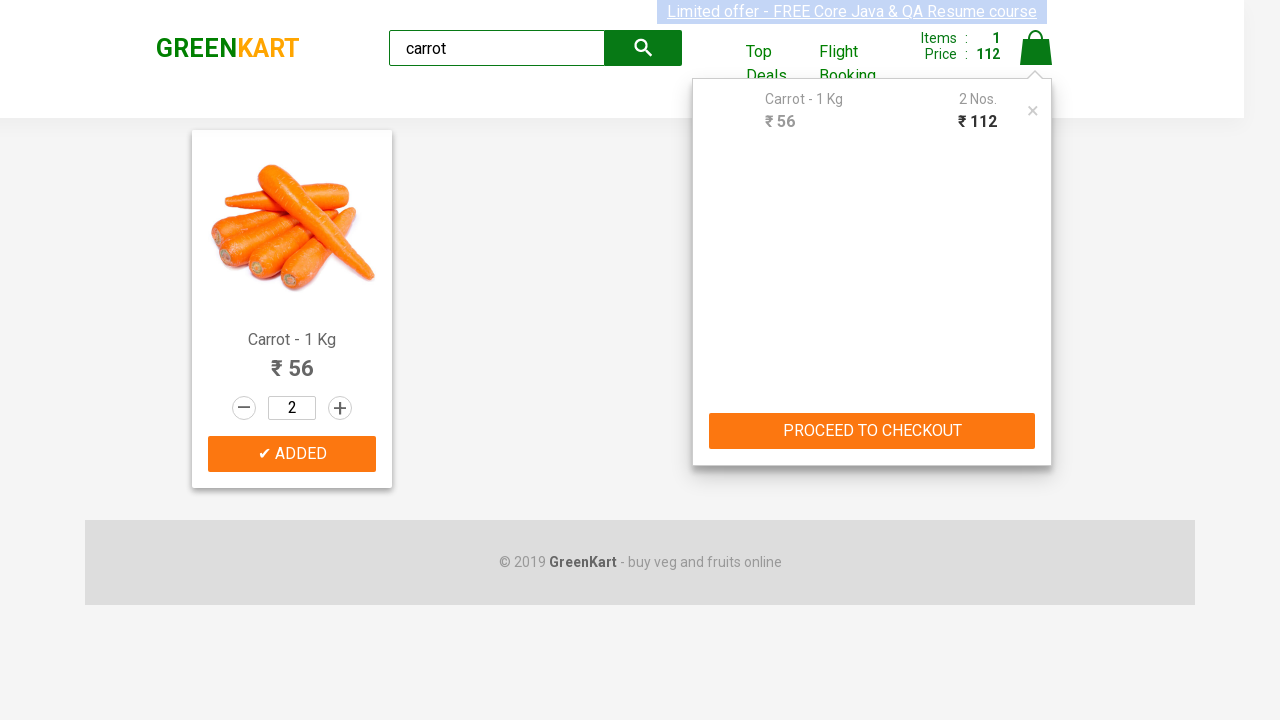

Waited 2 seconds for cart page to load
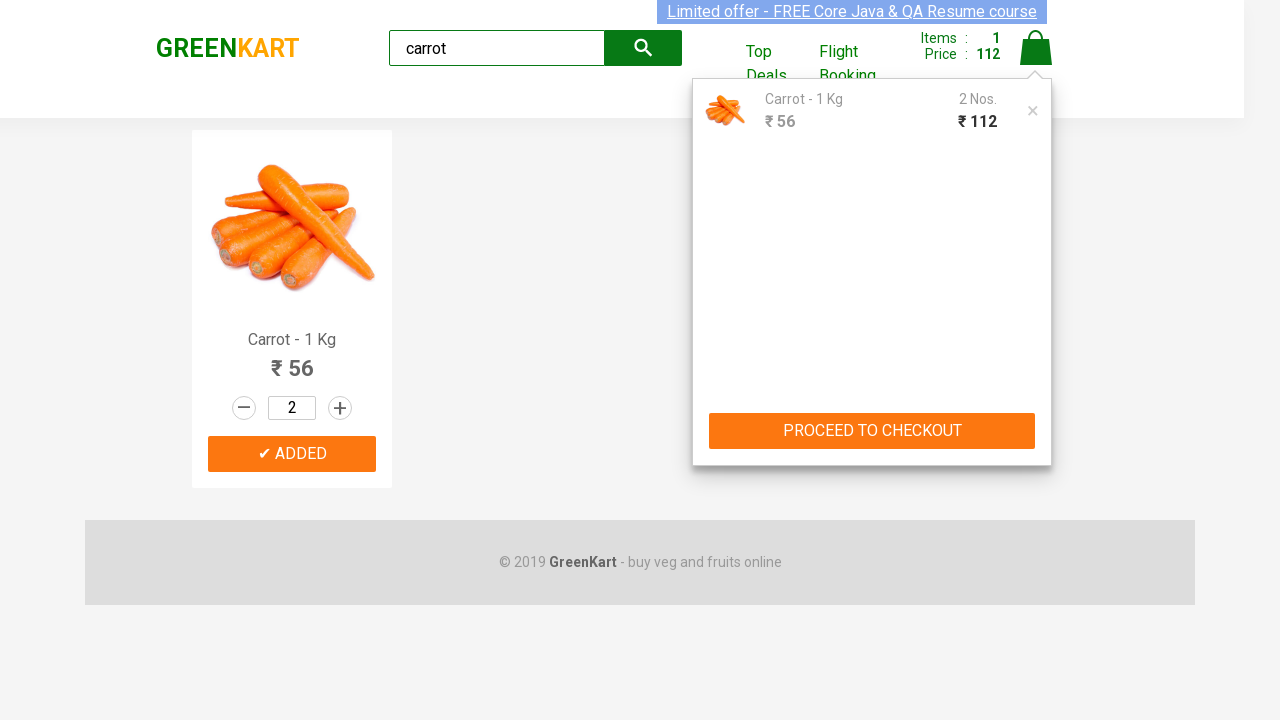

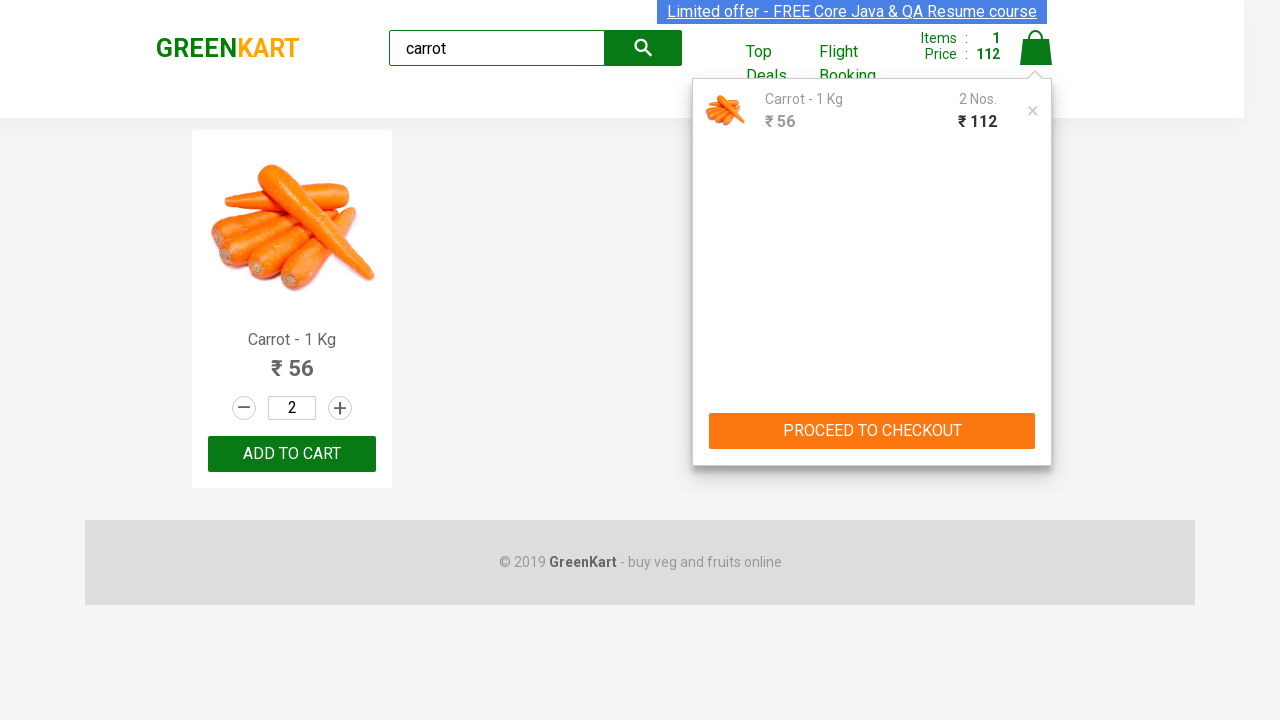